Tests navigation on Python.org by clicking on the news section and then accessing the Python Insider Blog Posts link

Starting URL: https://www.python.org

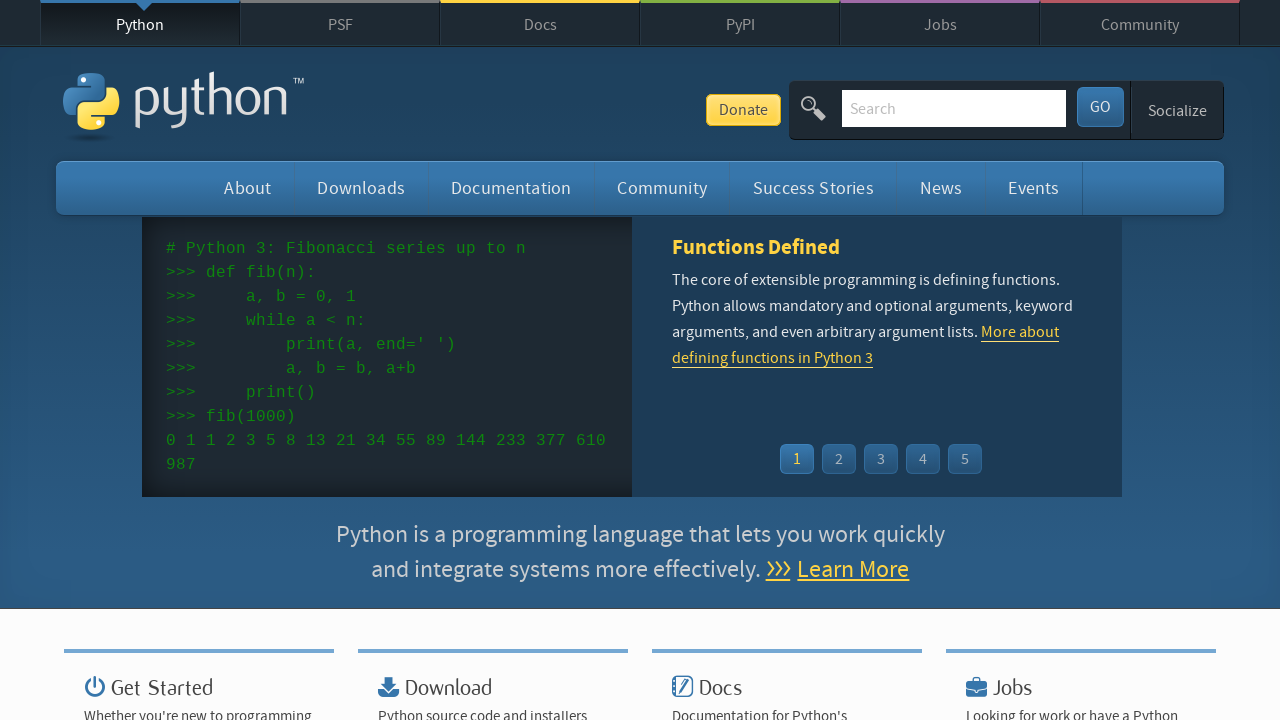

Clicked on the news section at (941, 188) on #news
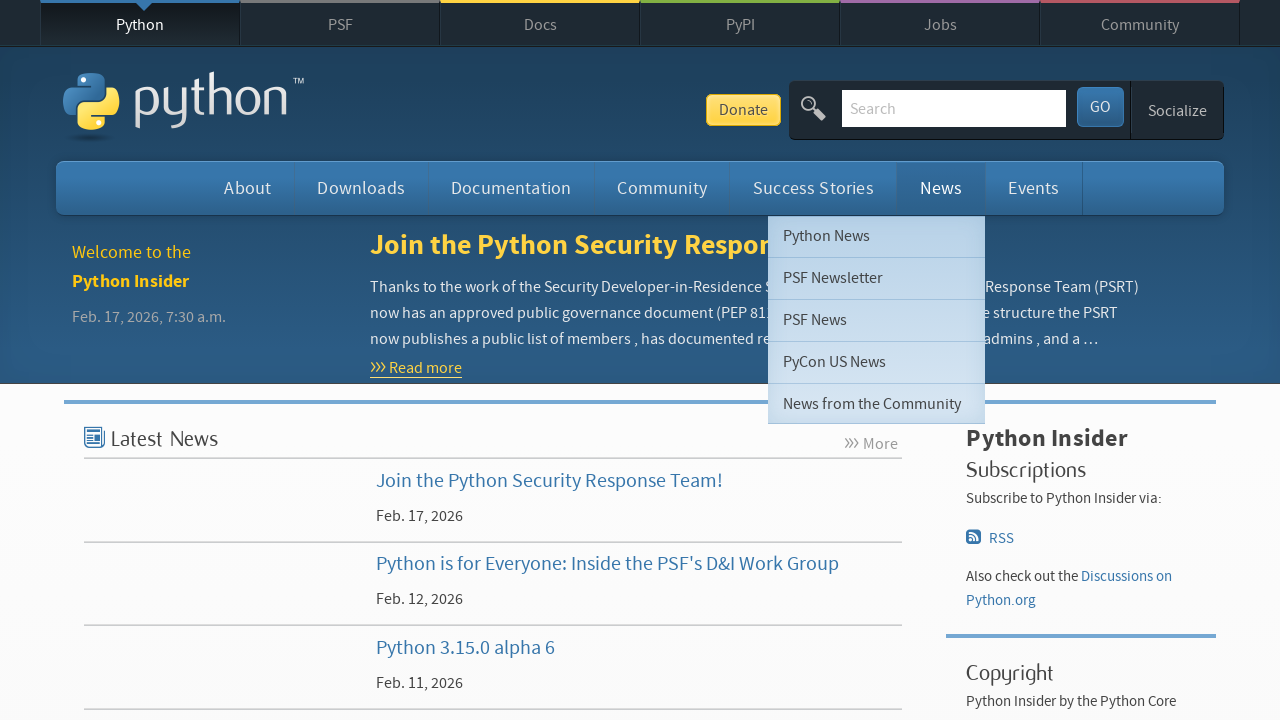

Clicked on the Python Insider Blog Posts link at (876, 236) on a[title='Python Insider Blog Posts']
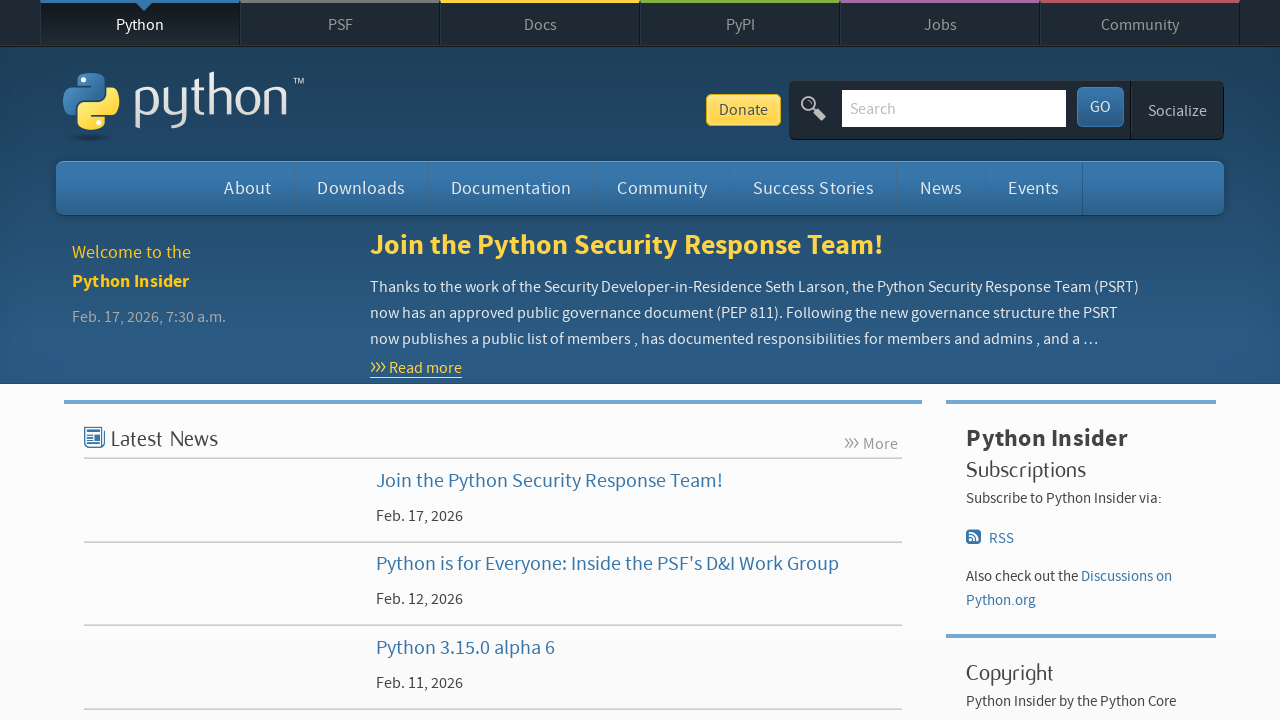

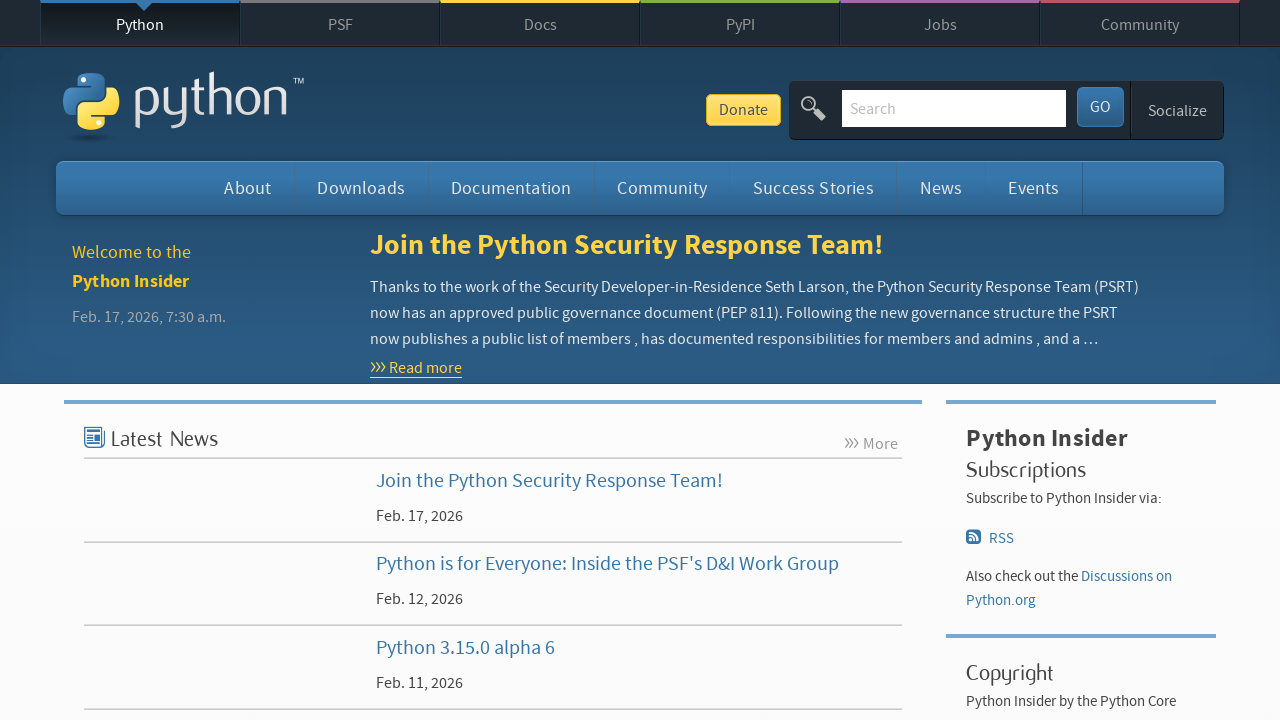